Tests window handling functionality by clicking a link to open a new window, switching to it to verify its title, and switching back to the original window

Starting URL: https://the-internet.herokuapp.com/windows

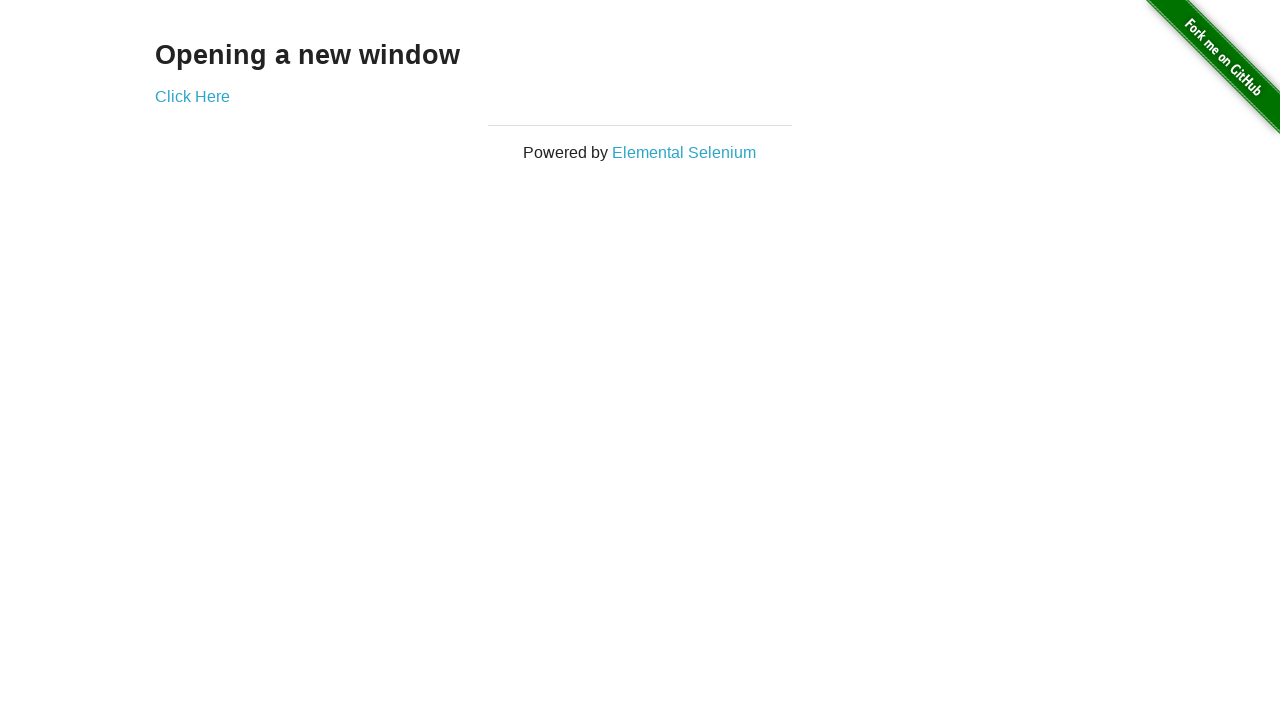

Verified 'Opening a new window' text is visible on the page
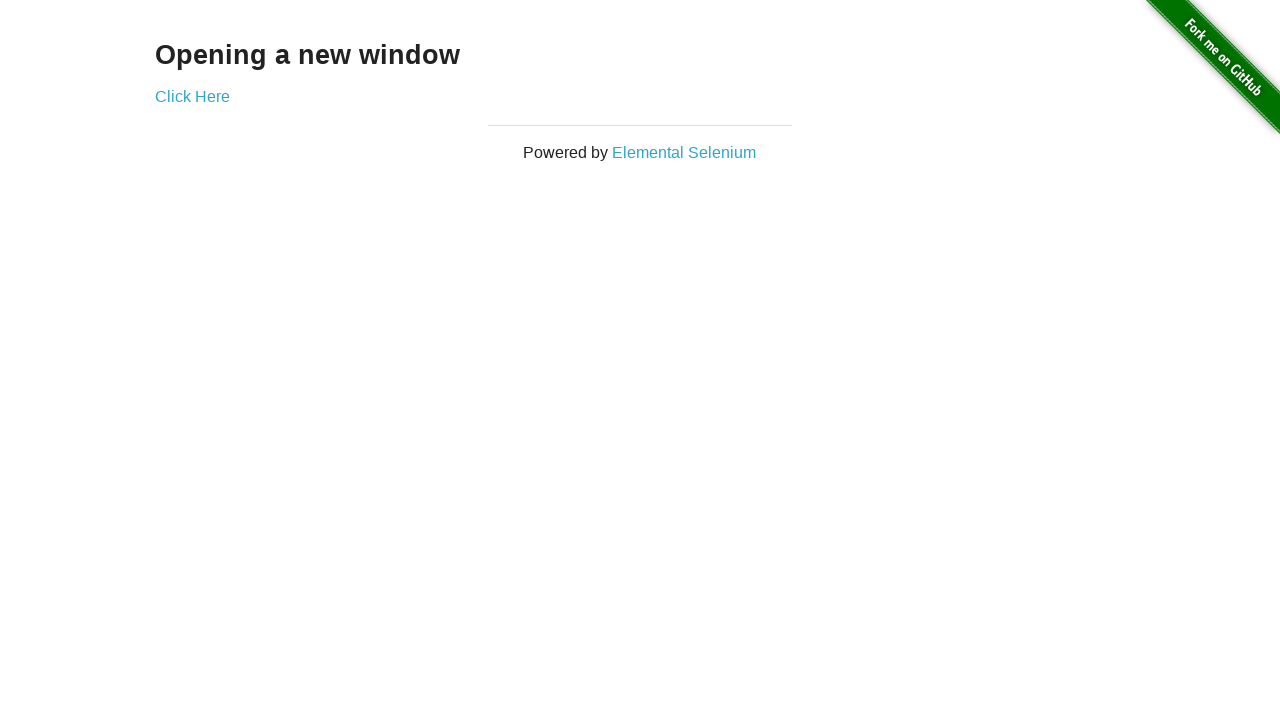

Verified page title is 'The Internet'
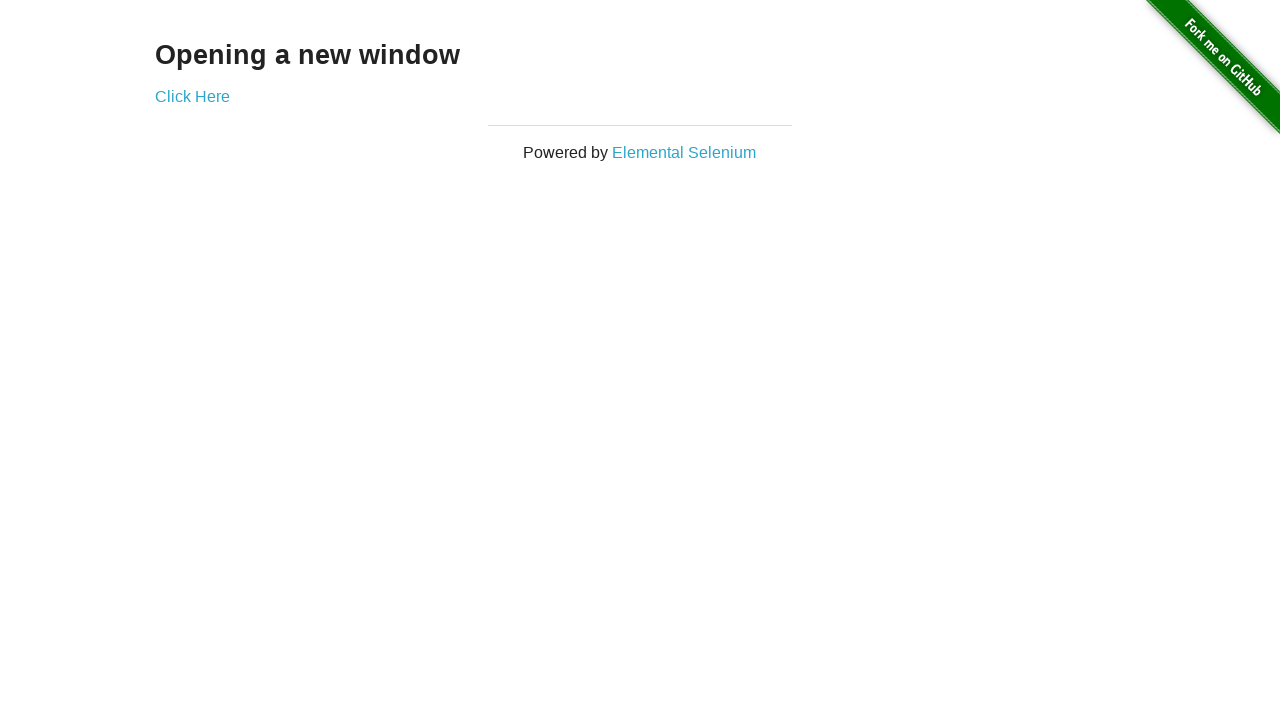

Clicked 'Click Here' link to open a new window at (192, 96) on text='Click Here'
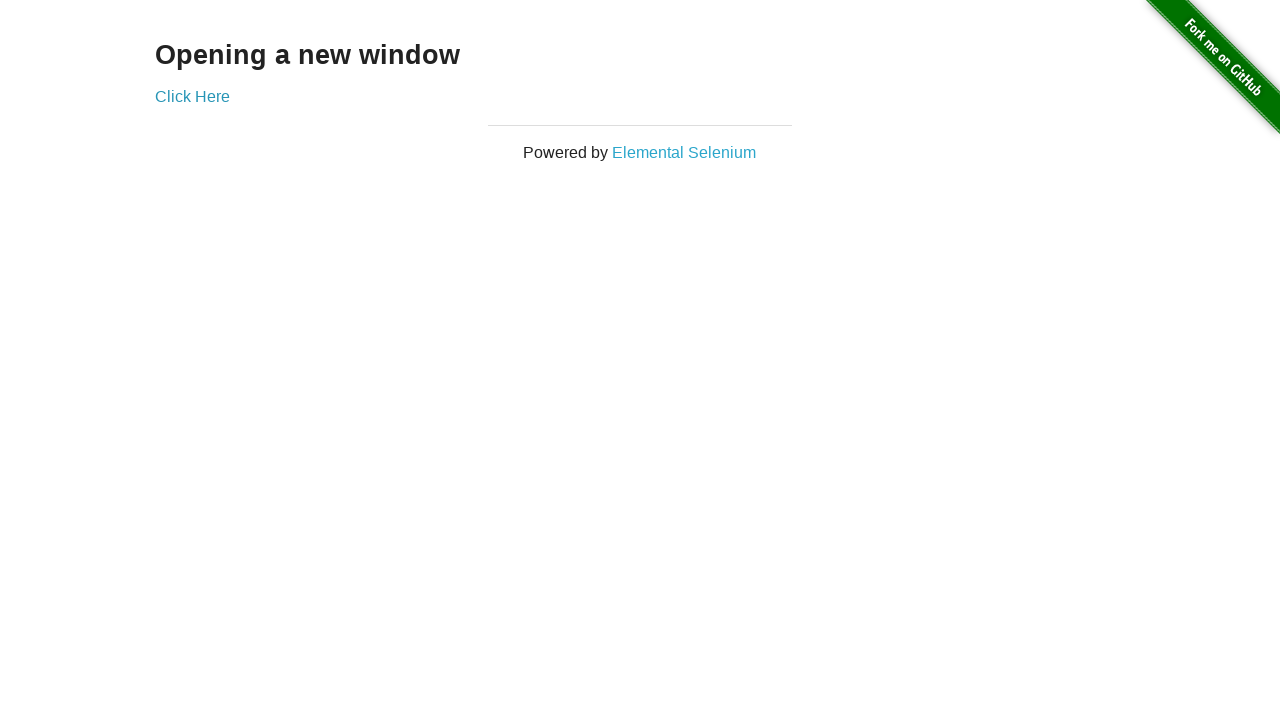

New window loaded and ready
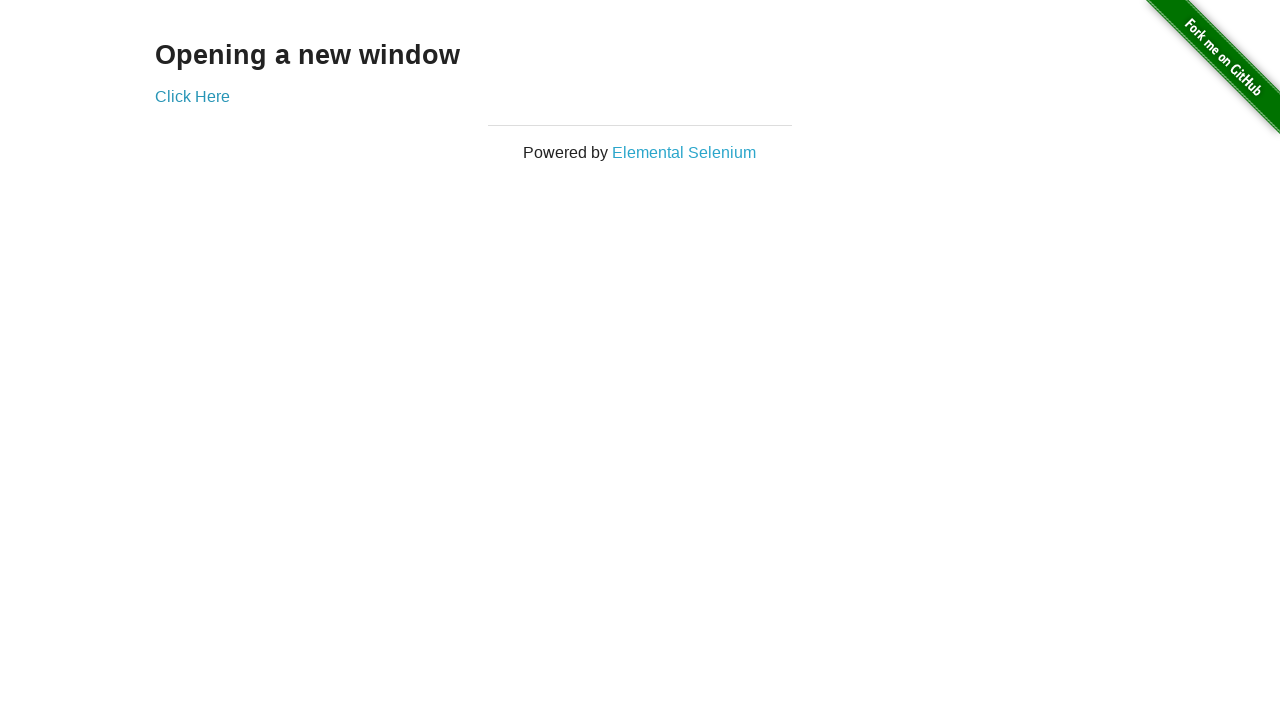

Verified new window title is 'New Window'
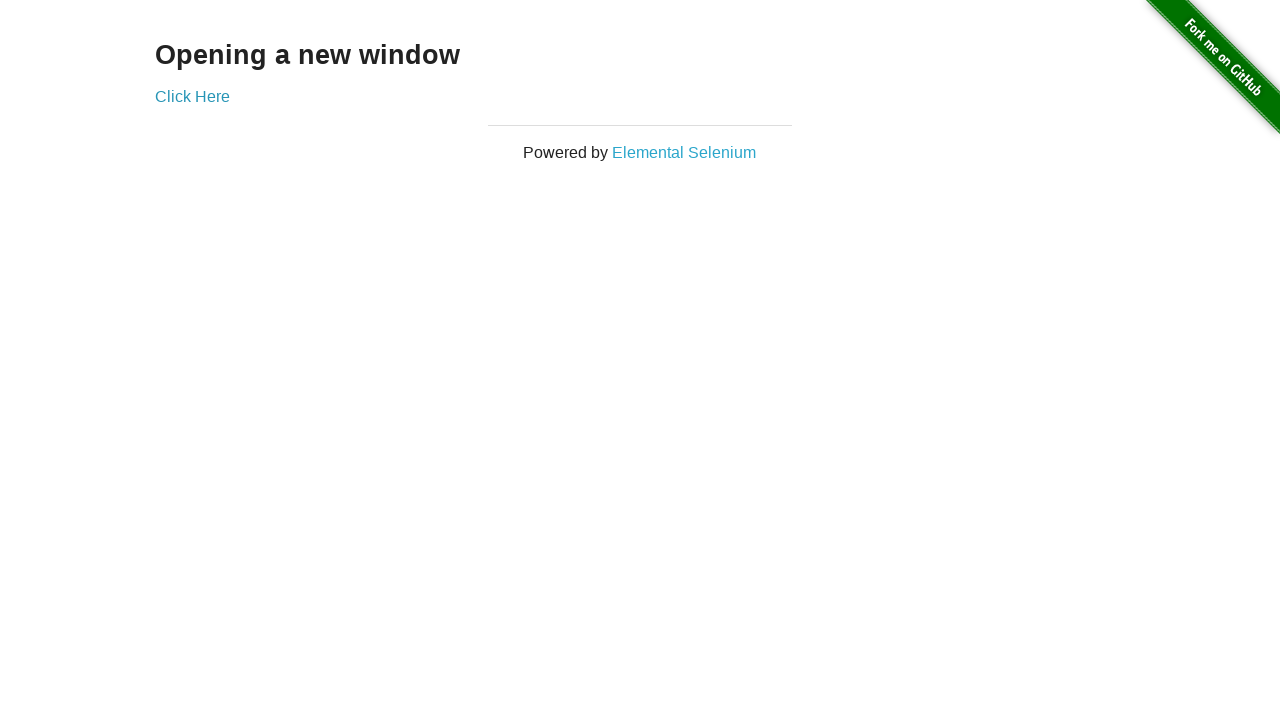

Verified new window contains heading text 'New Window'
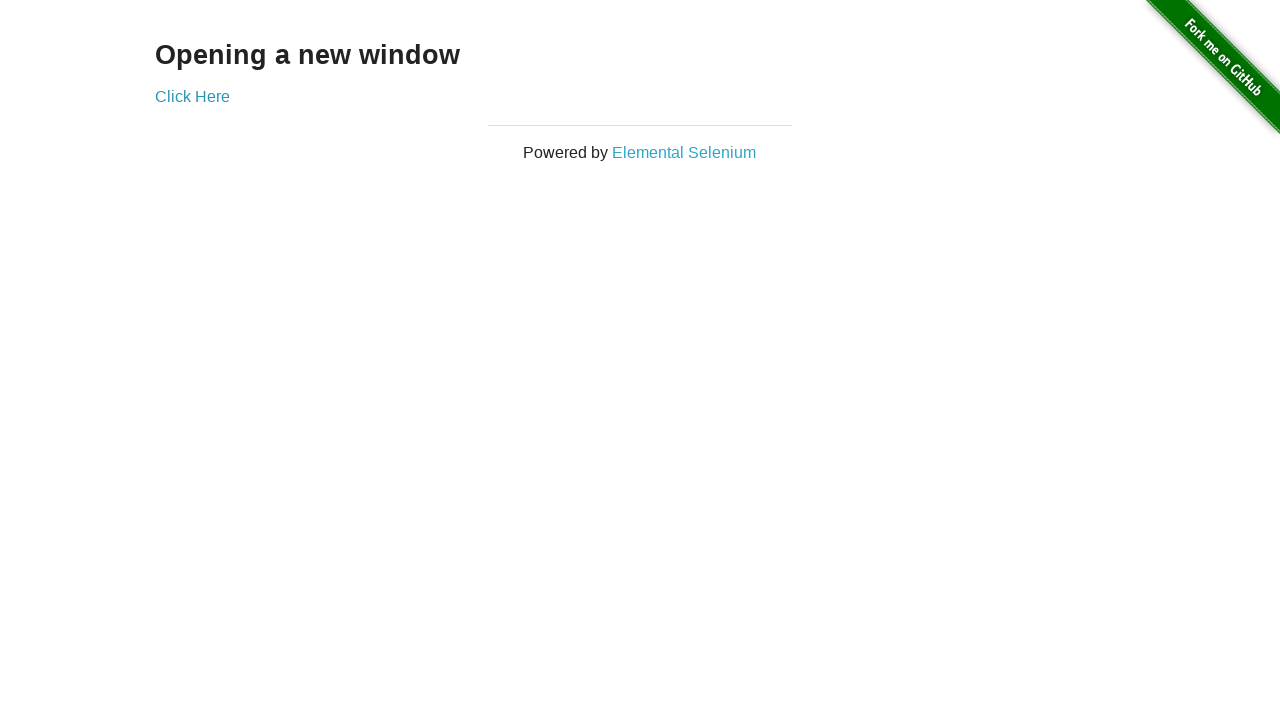

Switched back to the original window
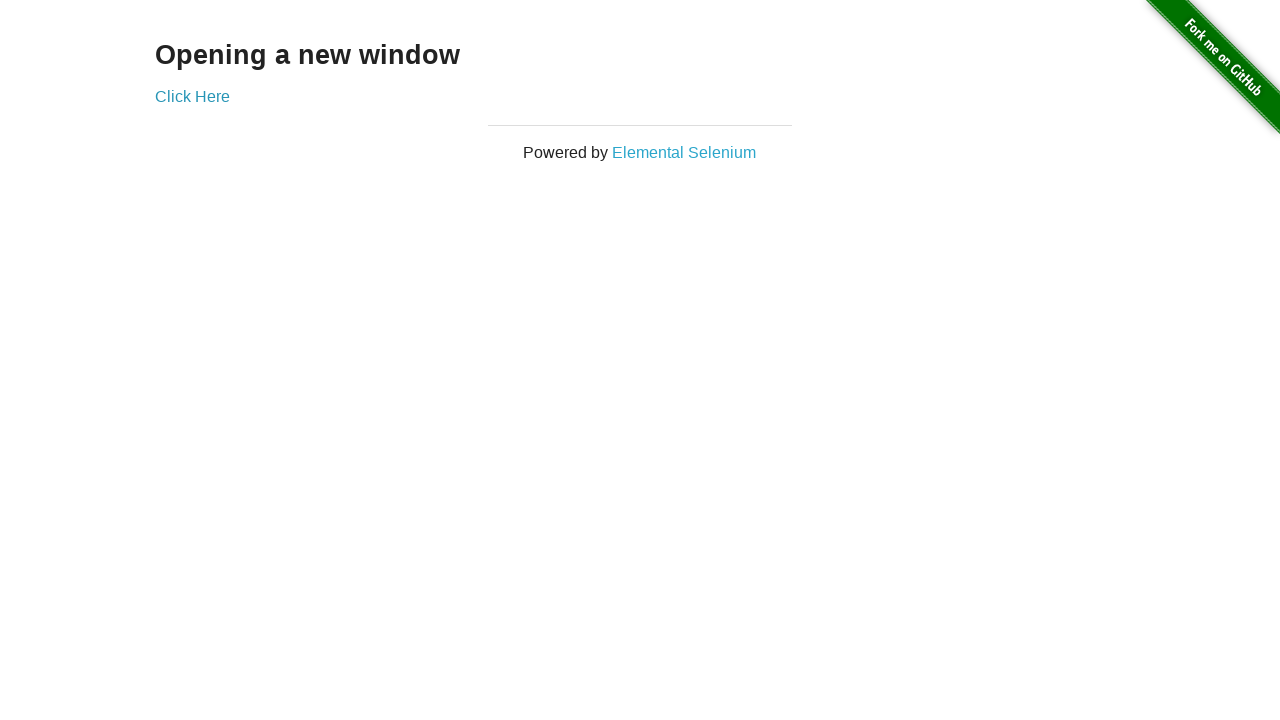

Verified original window title is still 'The Internet'
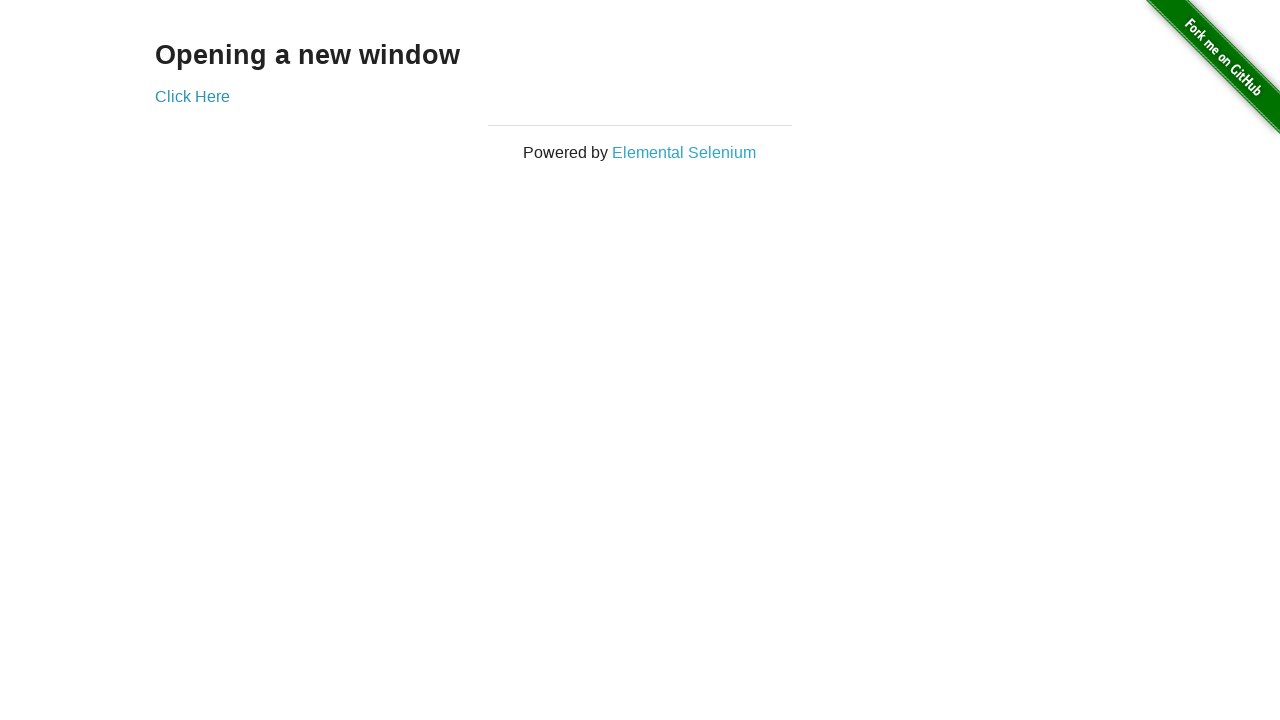

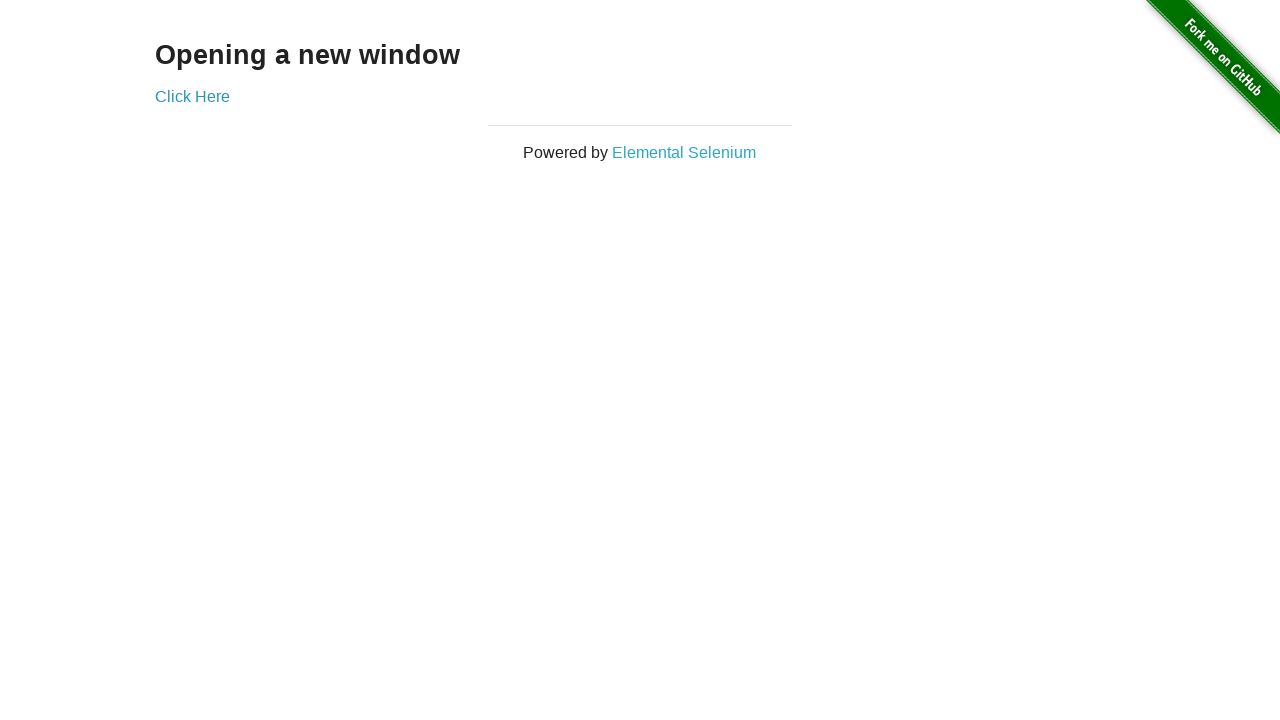